Tests clicking a button with a dynamic ID by using a stable CSS class selector

Starting URL: http://uitestingplayground.com/dynamicid

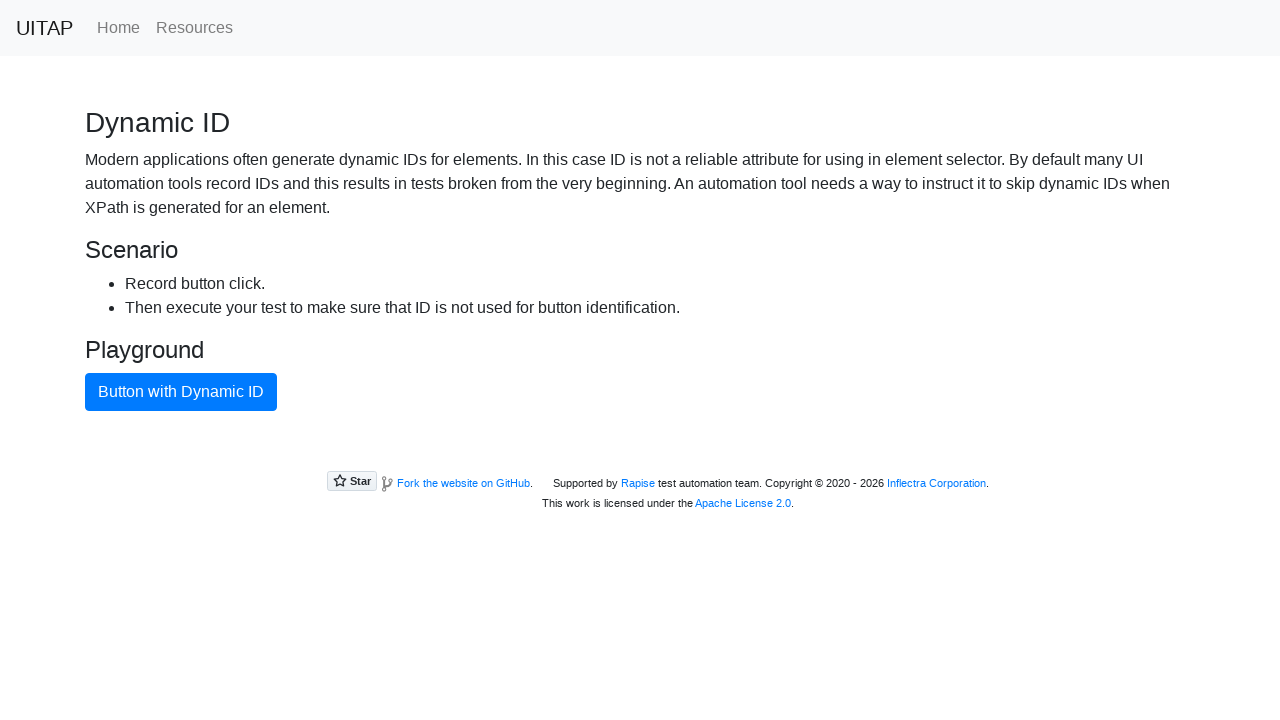

Clicked the blue button with dynamic ID using stable CSS class selector at (181, 392) on button.btn-primary
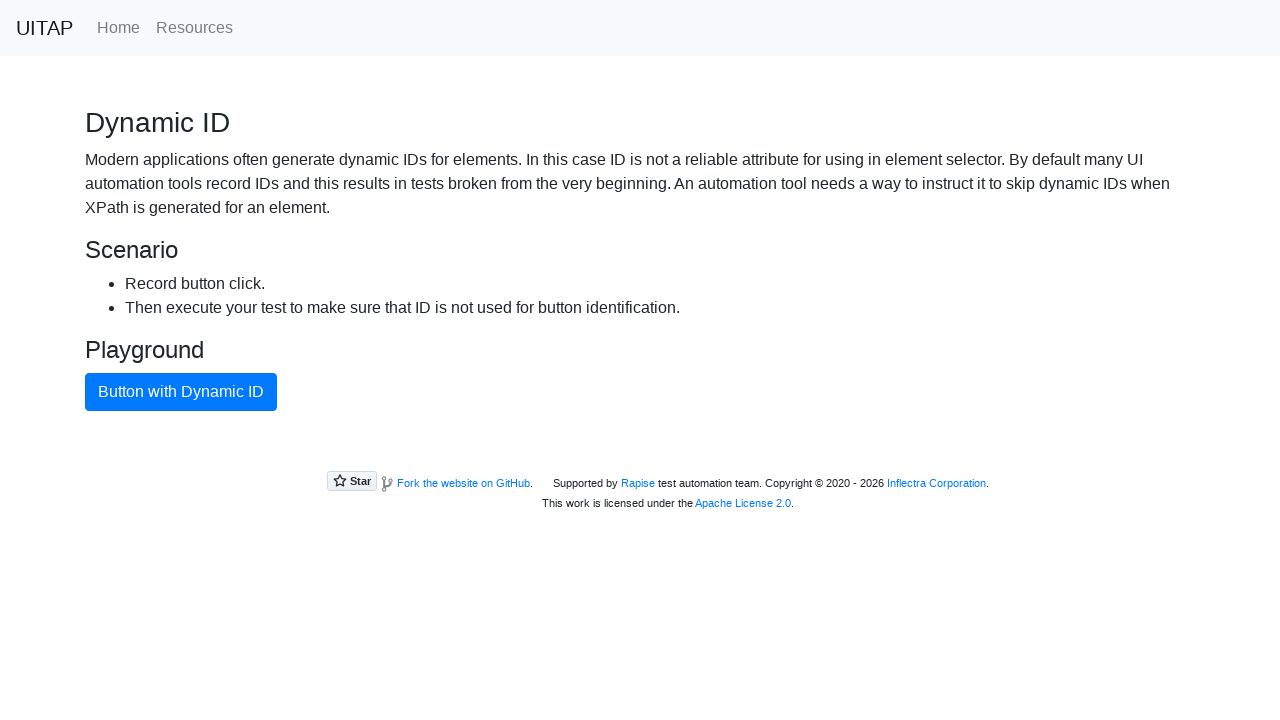

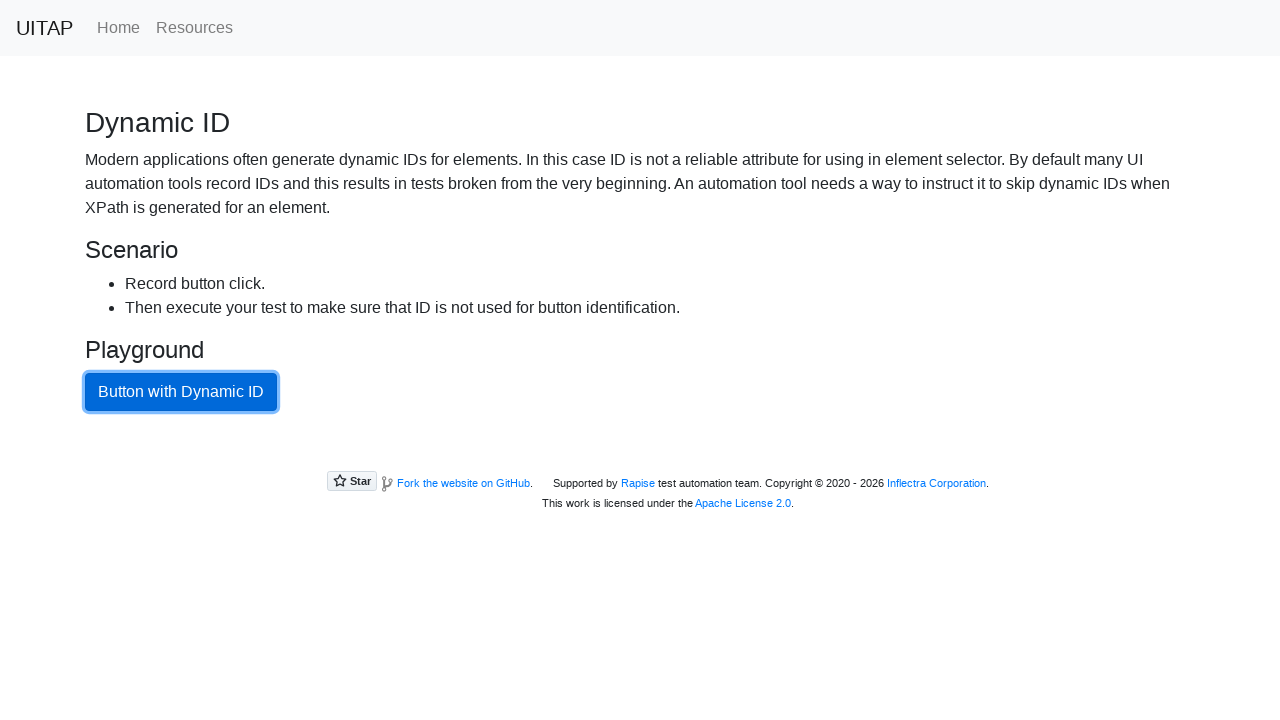